Tests window handling functionality by opening new windows, switching between them, interacting with elements, and closing multiple windows

Starting URL: https://www.leafground.com/window.xhtml

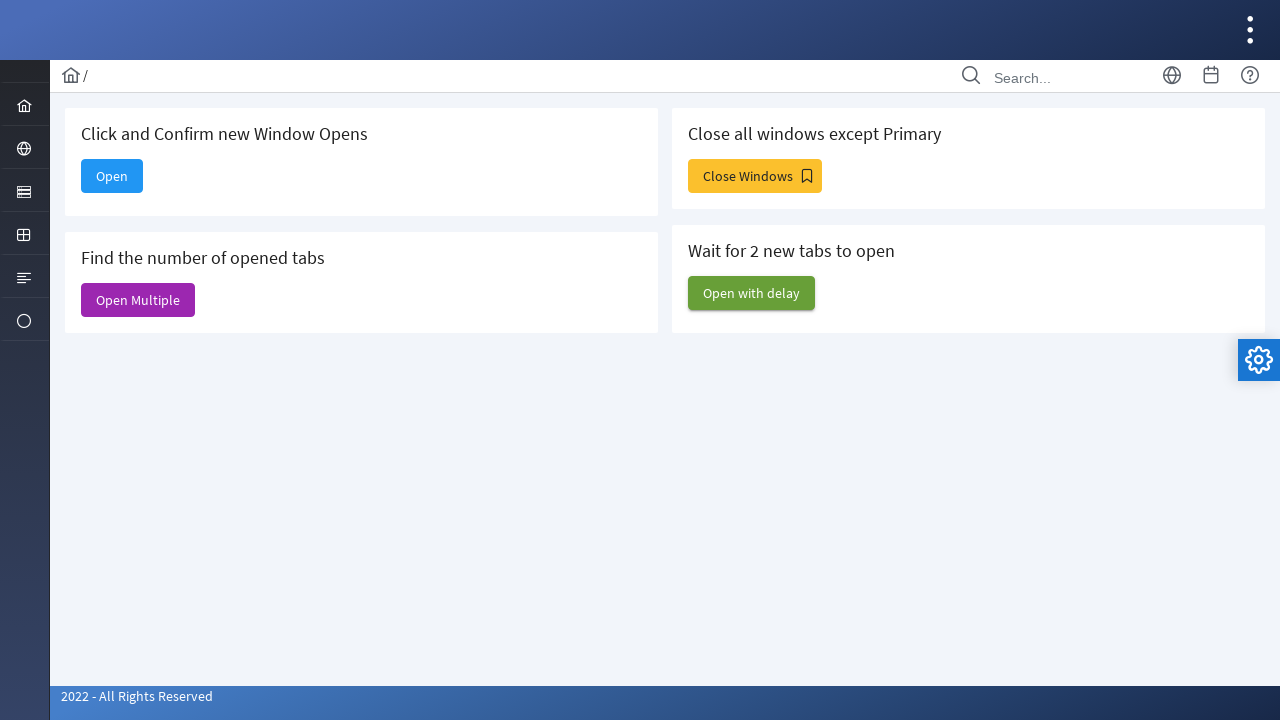

Clicked button to open new window at (112, 176) on #j_idt88\:new
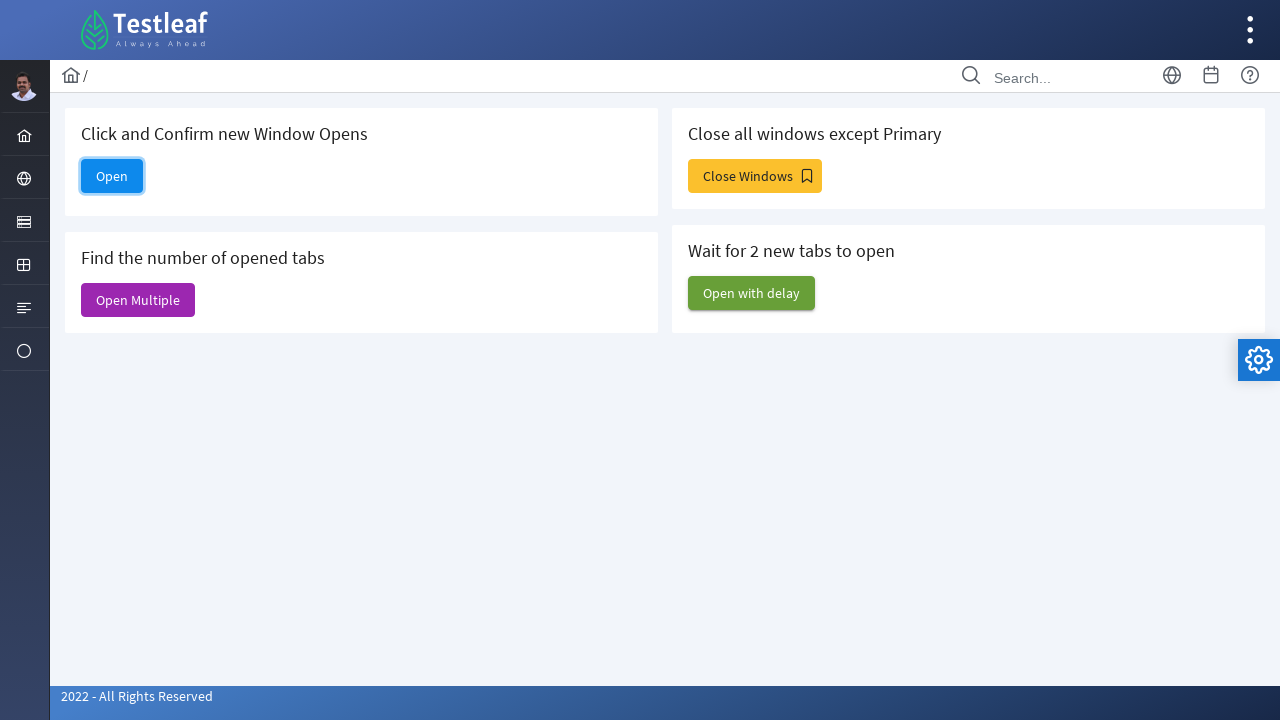

New popup window opened and stored
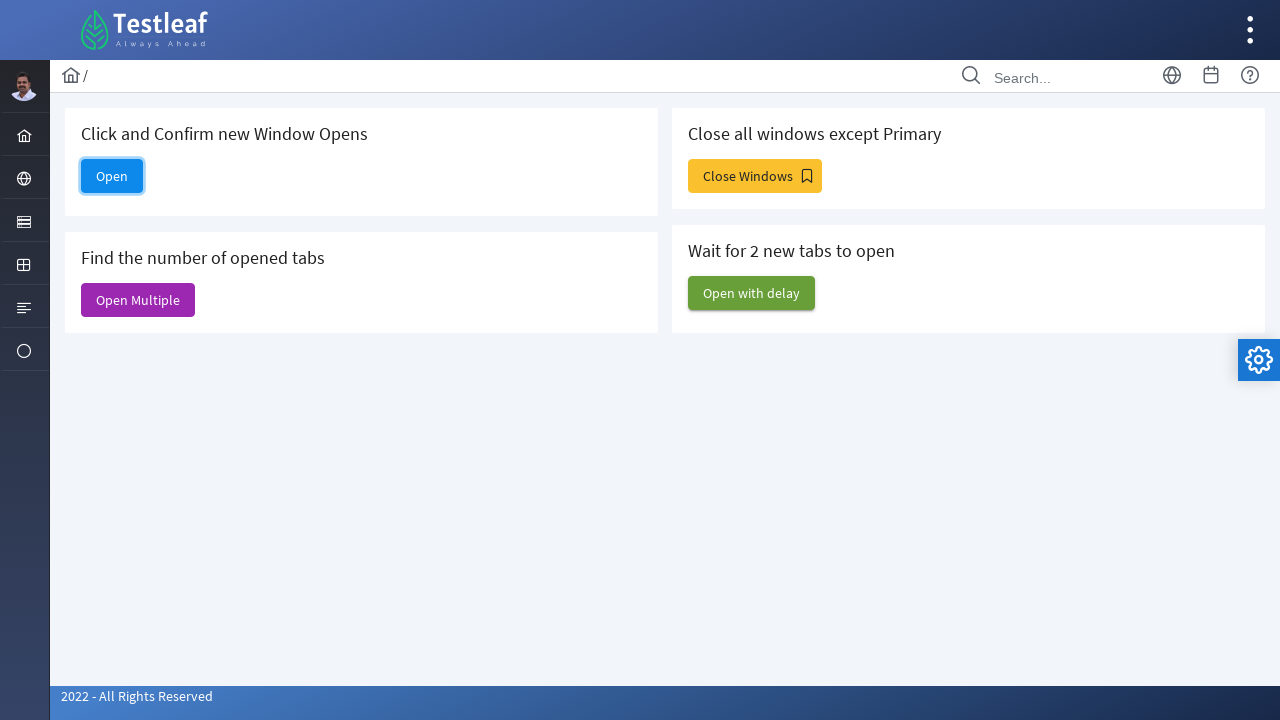

Clicked email field in new window at (665, 499) on #email
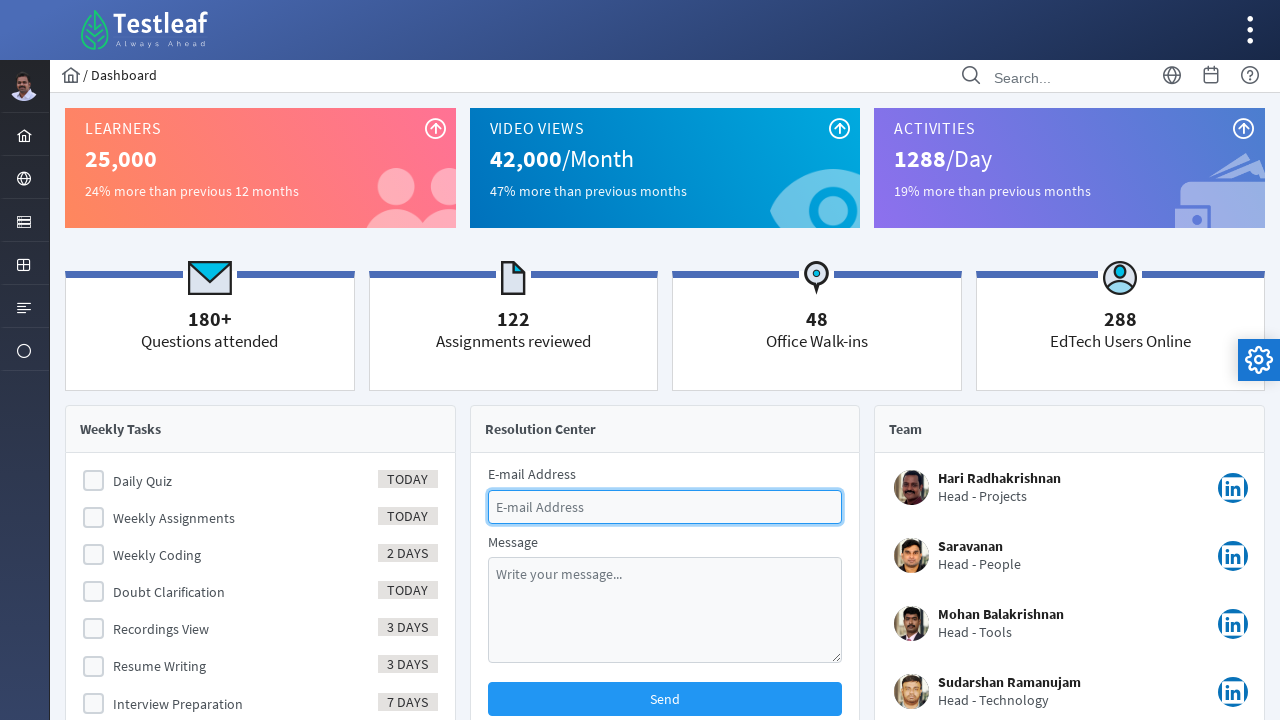

Filled email field with 'dinesh@good.com' on #email
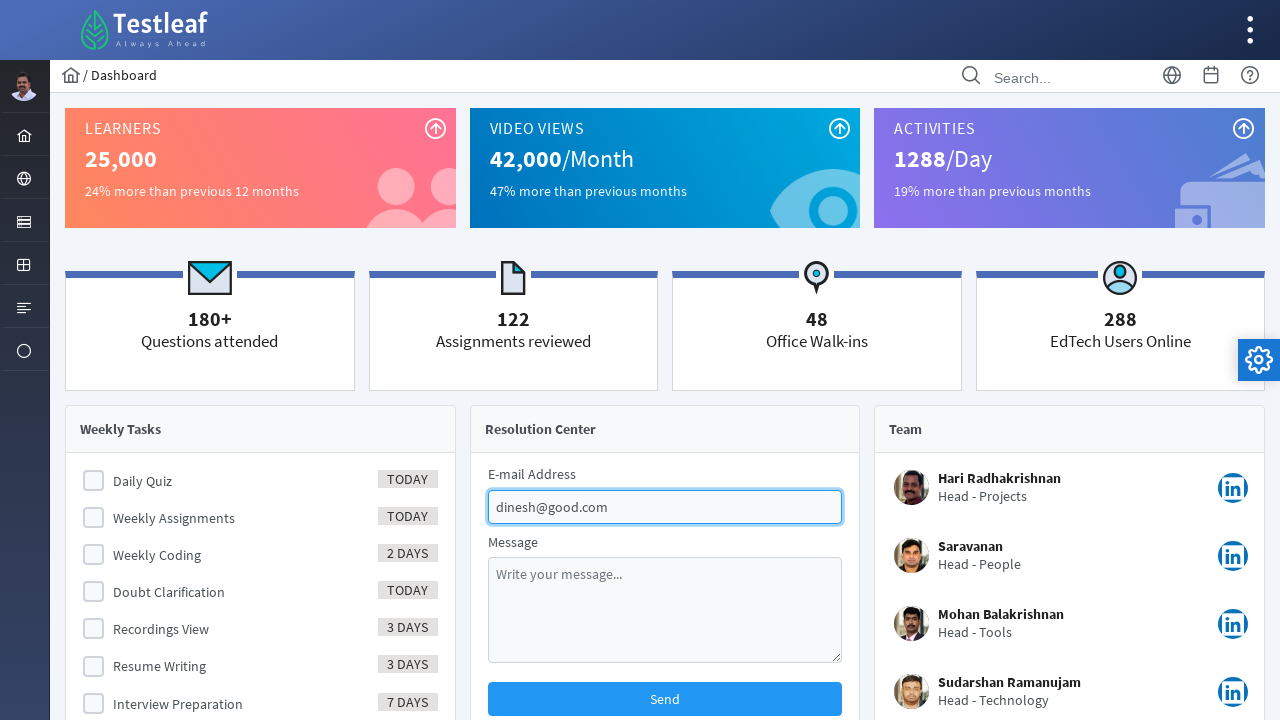

Closed the new popup window
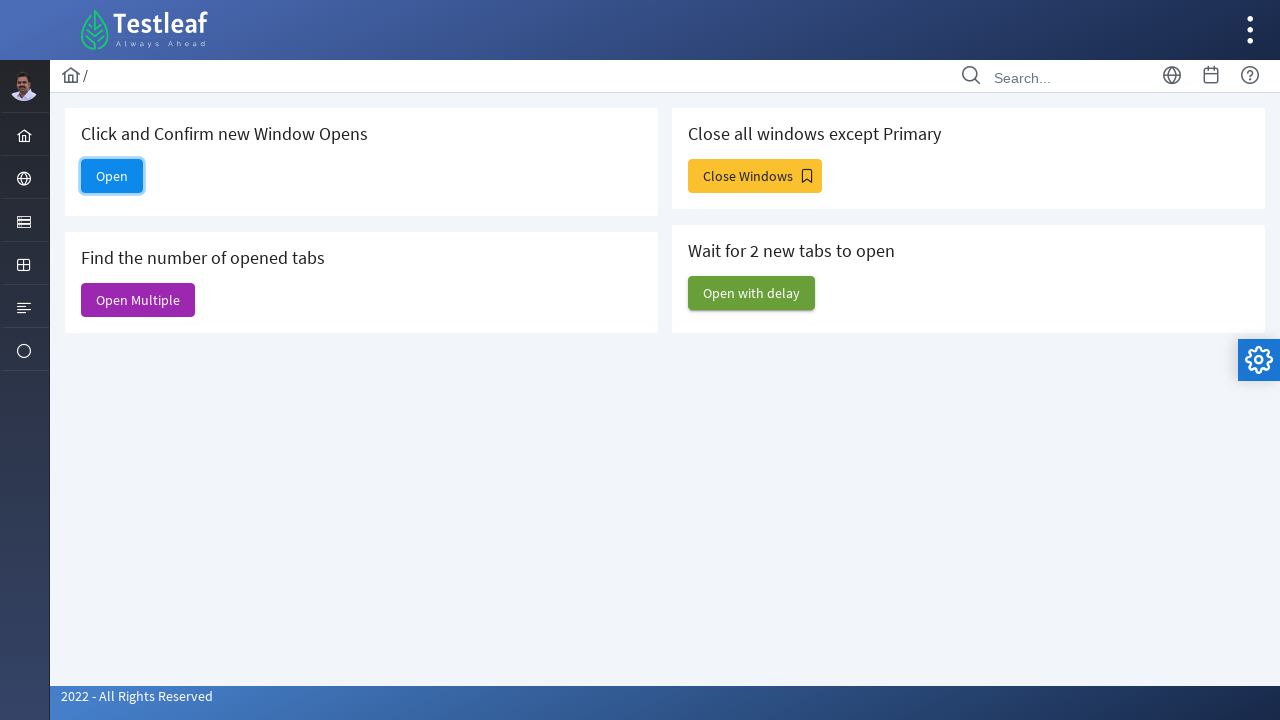

Clicked button to open multiple windows at (755, 176) on #j_idt88\:j_idt93
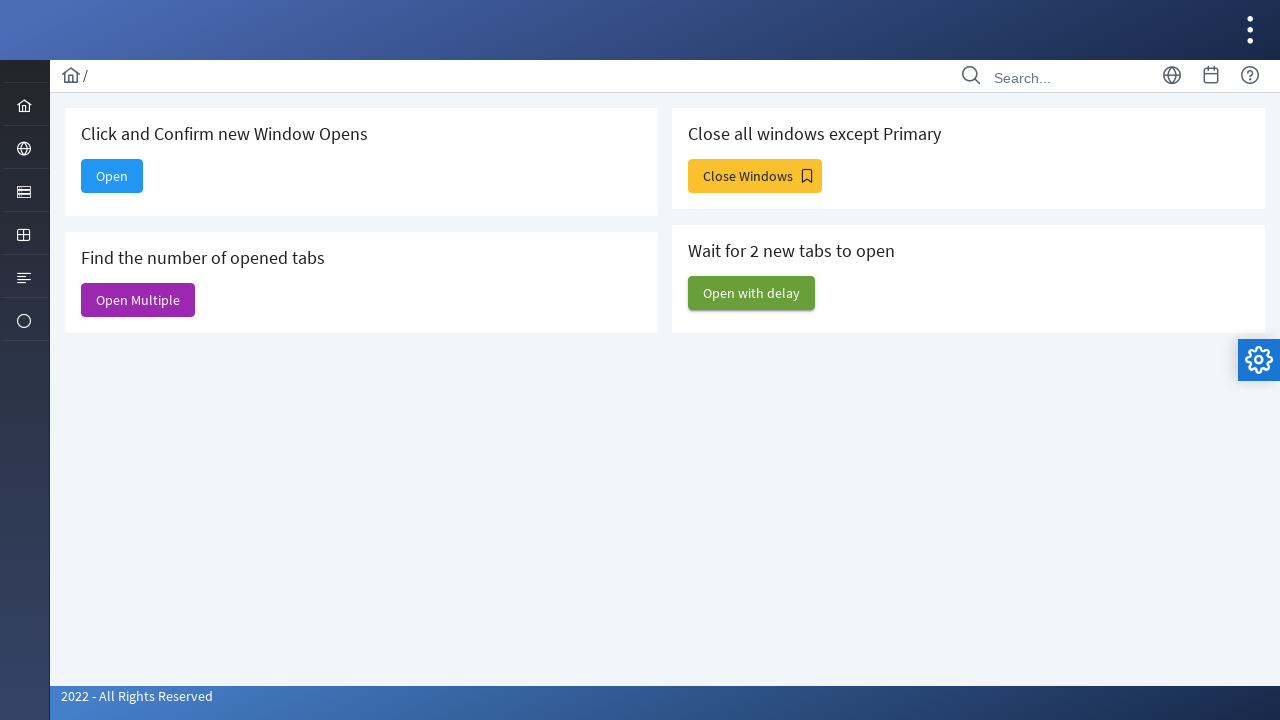

Retrieved all open pages from context
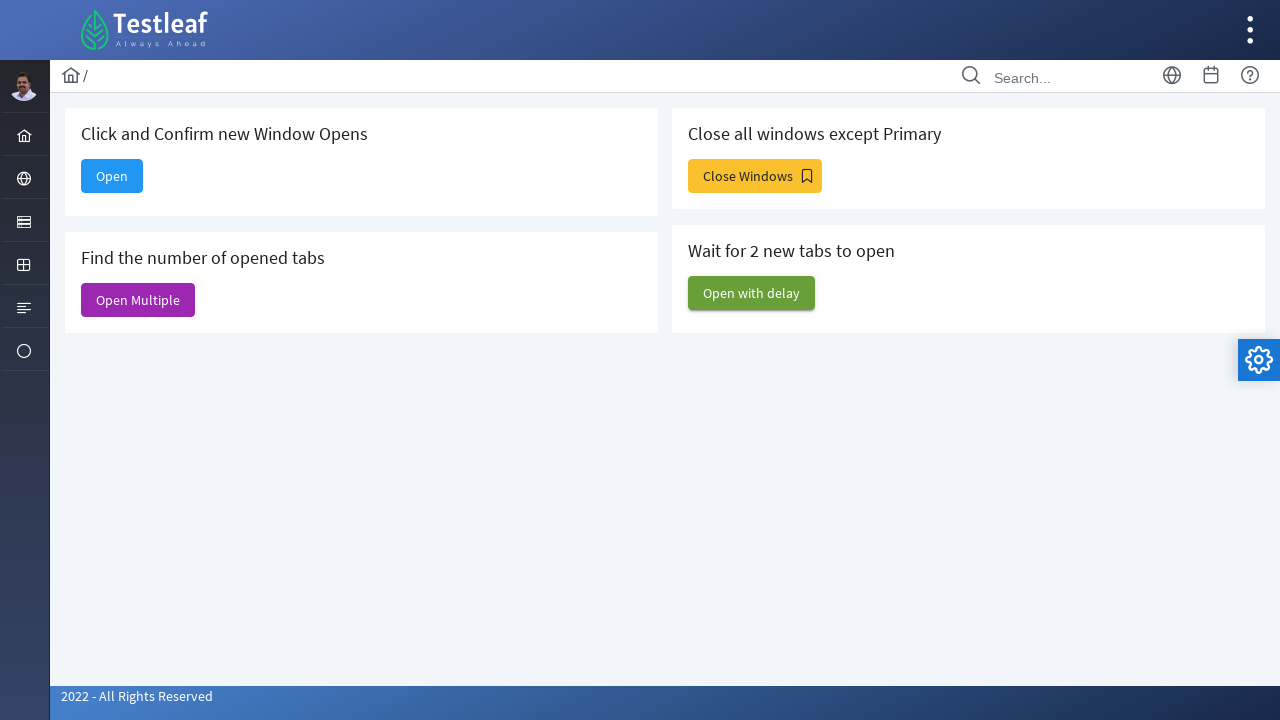

Closed a non-main window
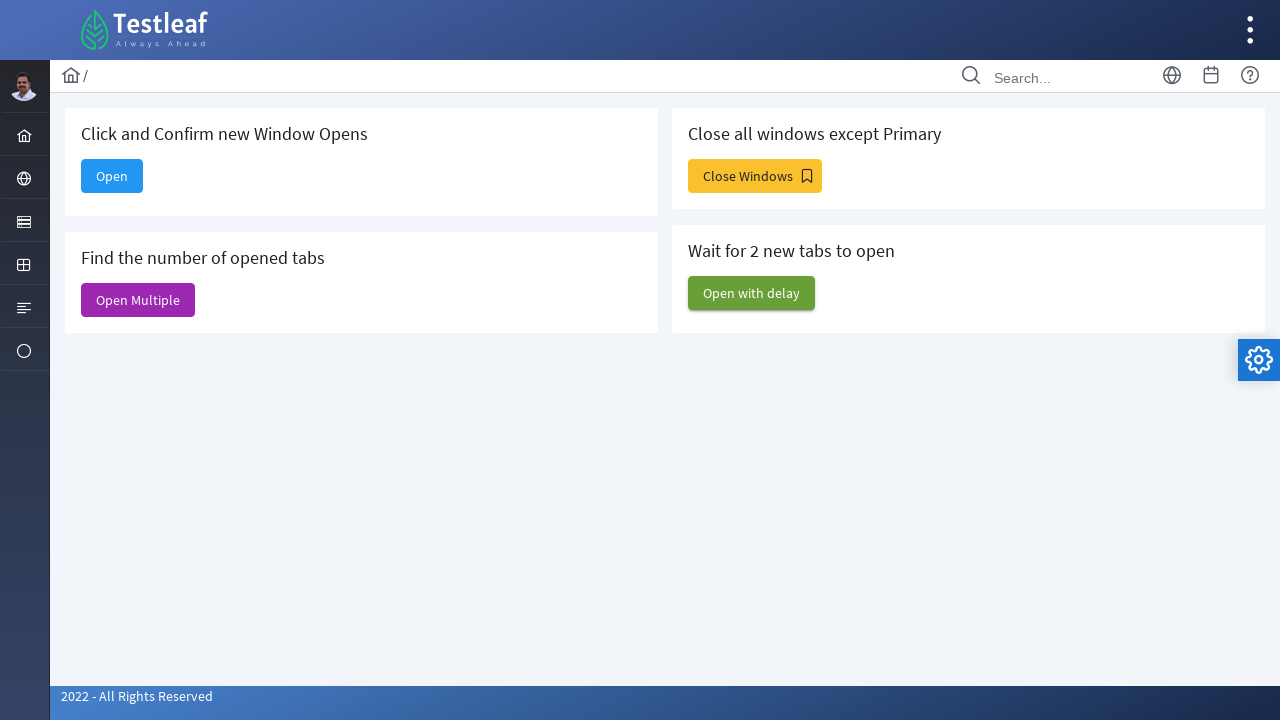

Closed a non-main window
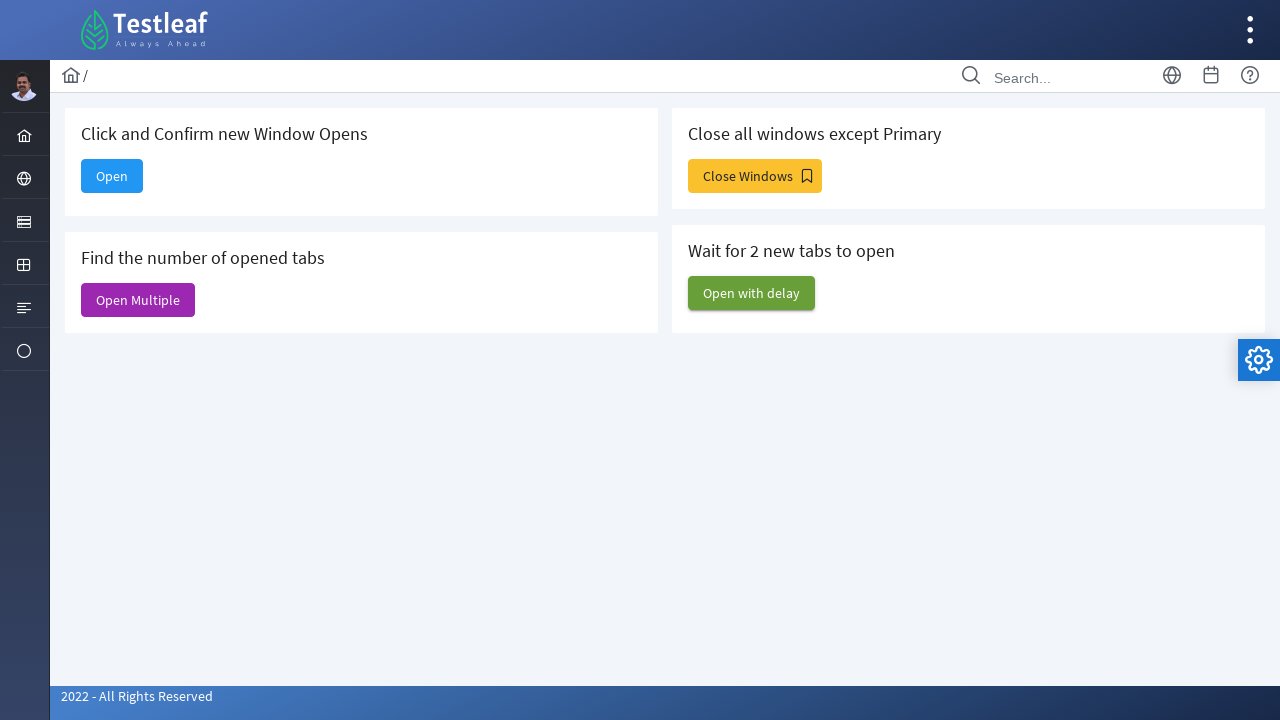

Closed a non-main window
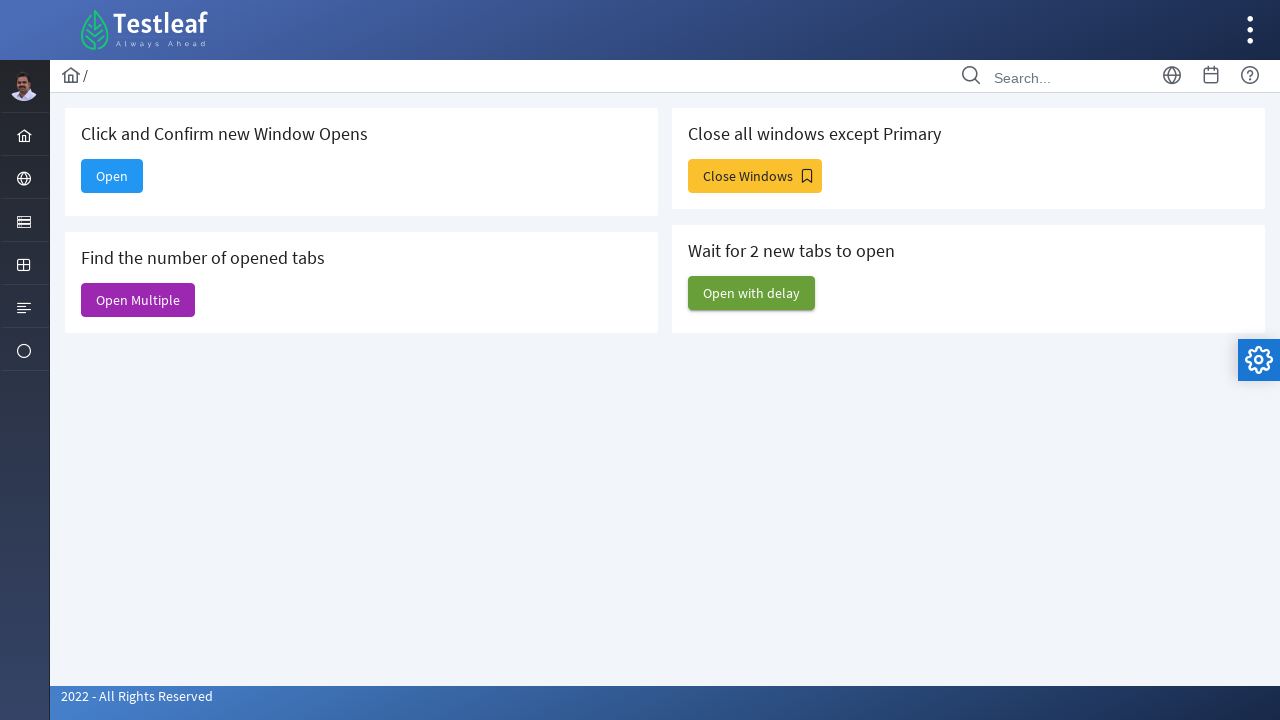

Closed a non-main window
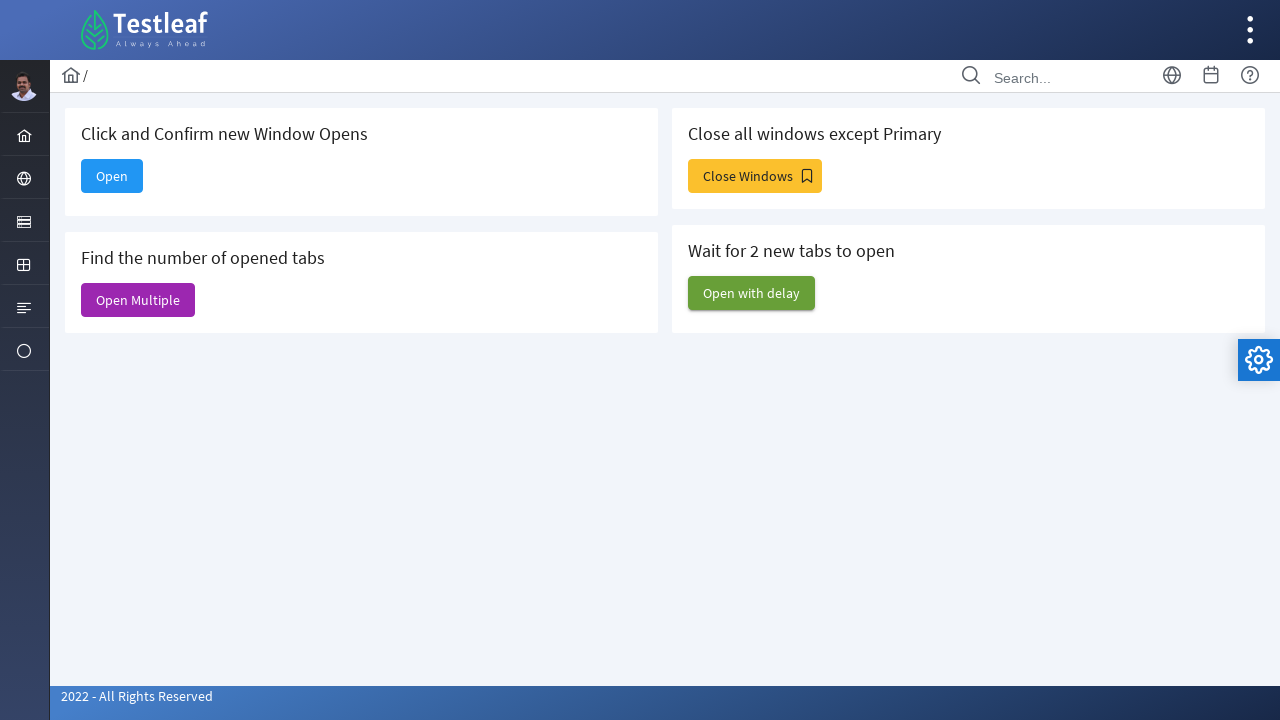

Closed a non-main window
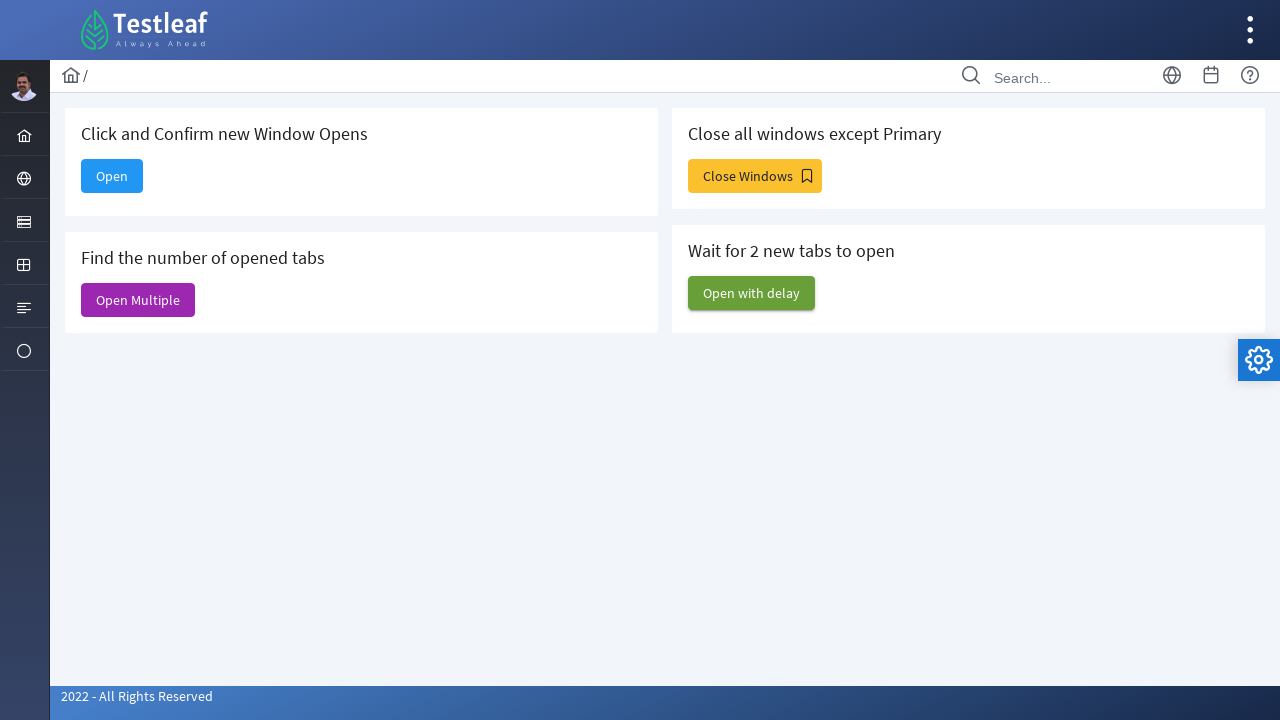

Closed a non-main window
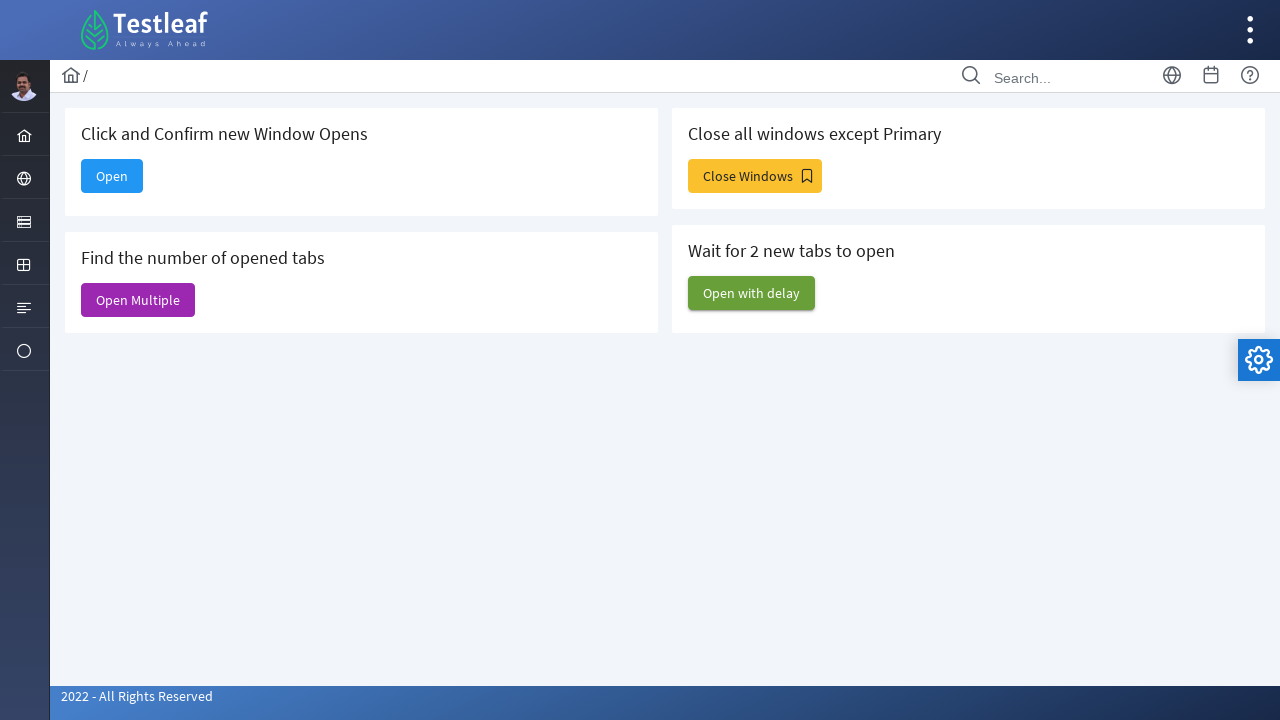

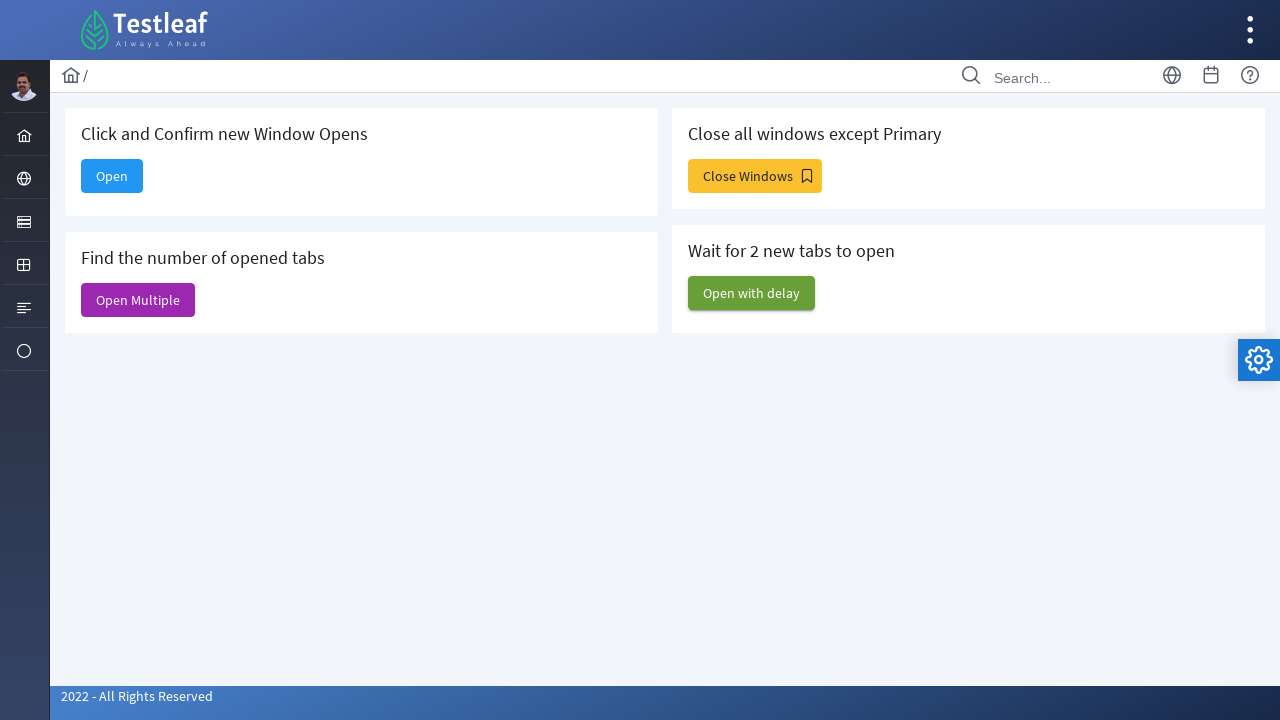